Tests drag and drop functionality within an iframe on the jQuery UI droppable demo page by dragging an element from source to target

Starting URL: https://jqueryui.com/droppable/

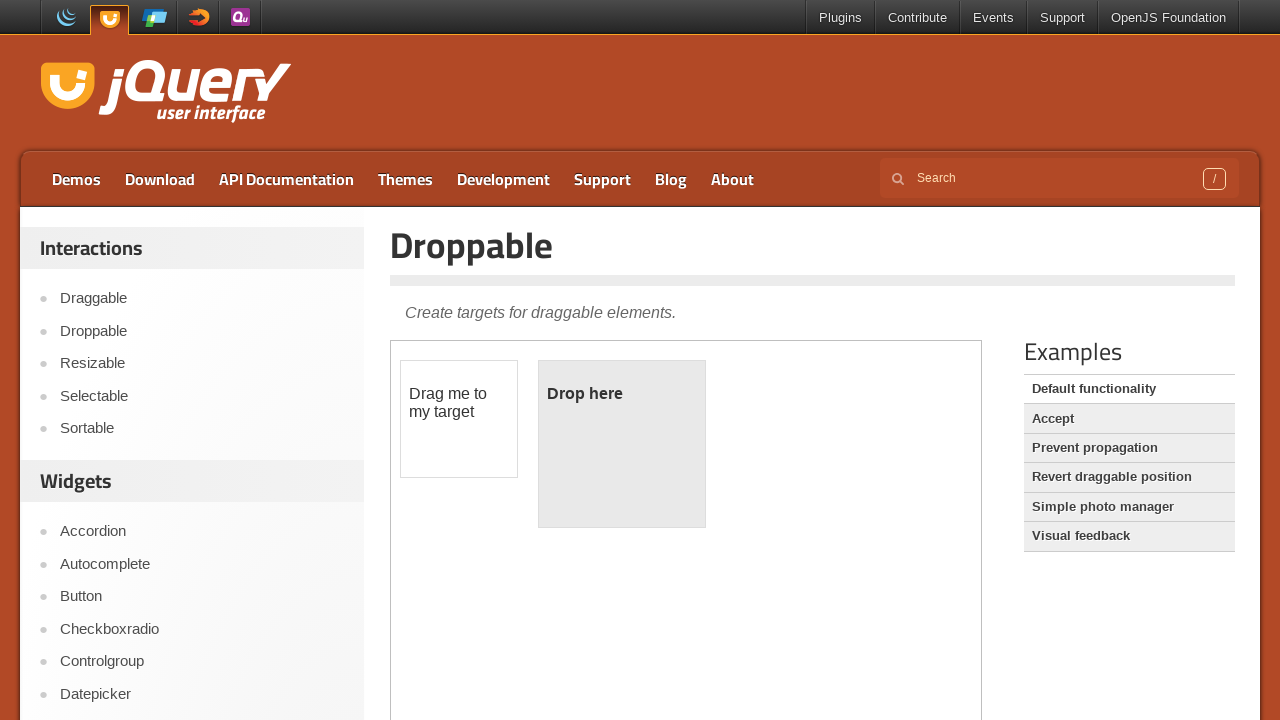

Located the demo iframe
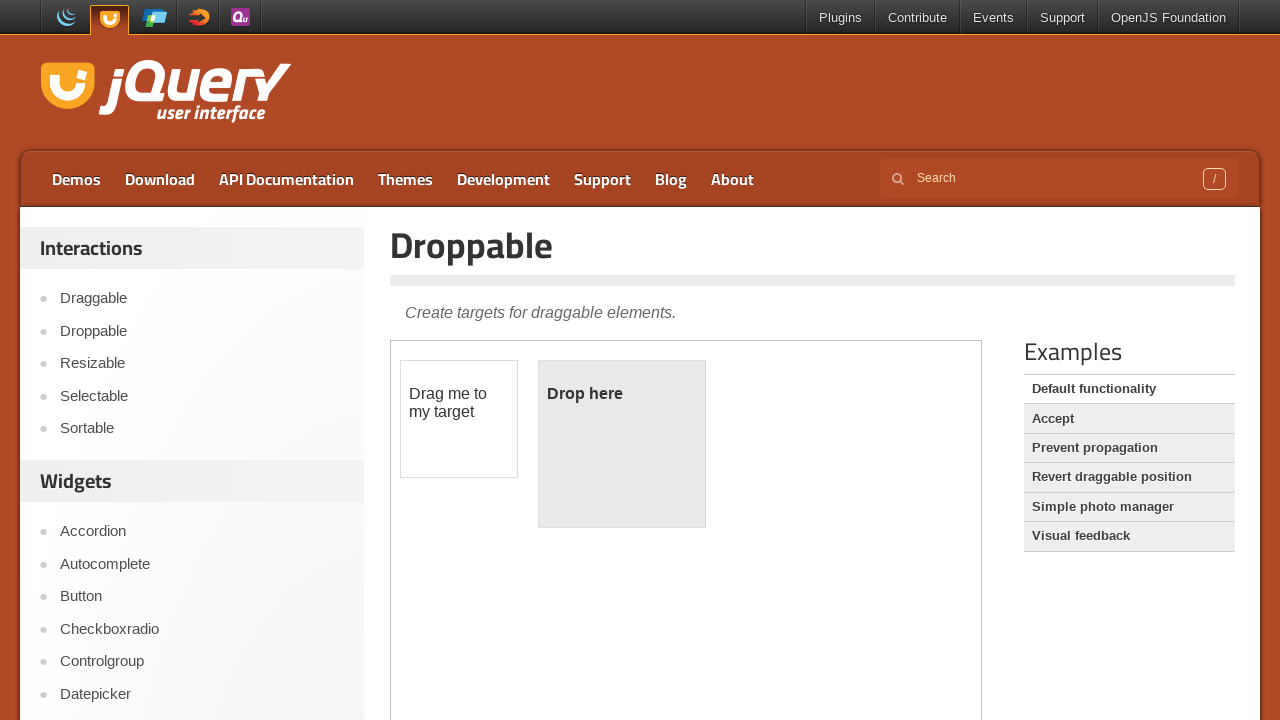

Located draggable element within iframe
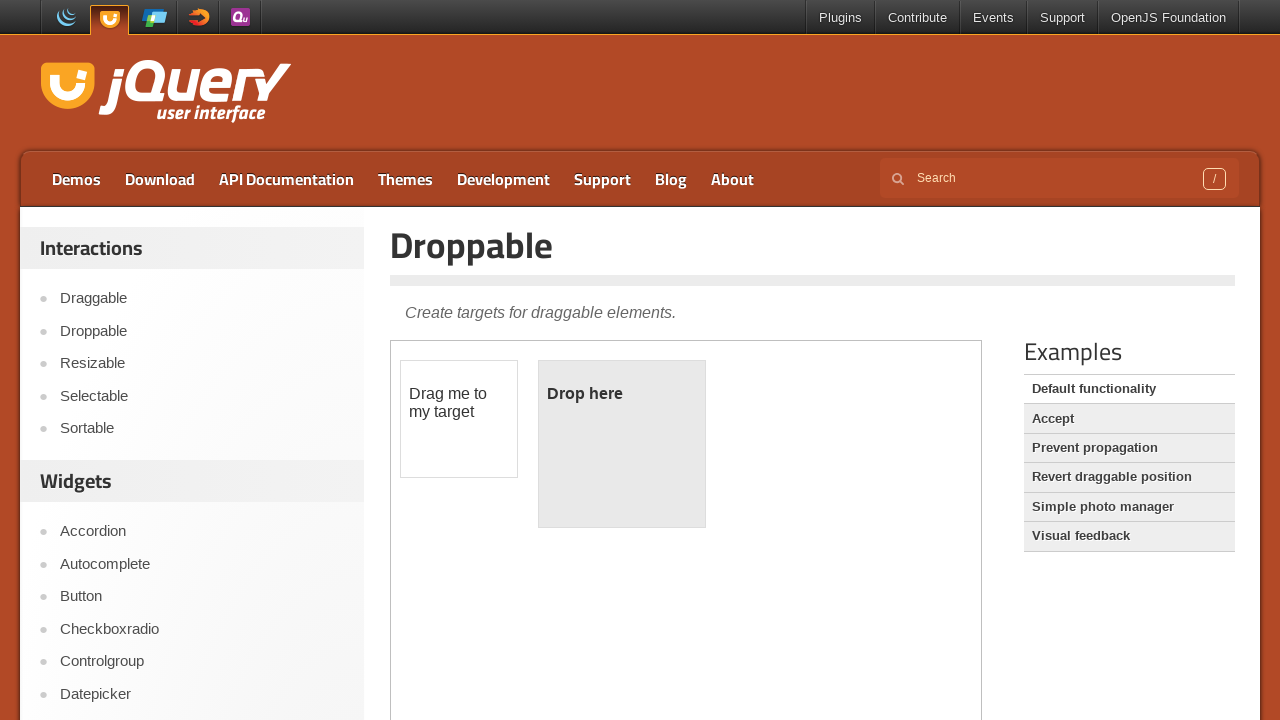

Located droppable target element within iframe
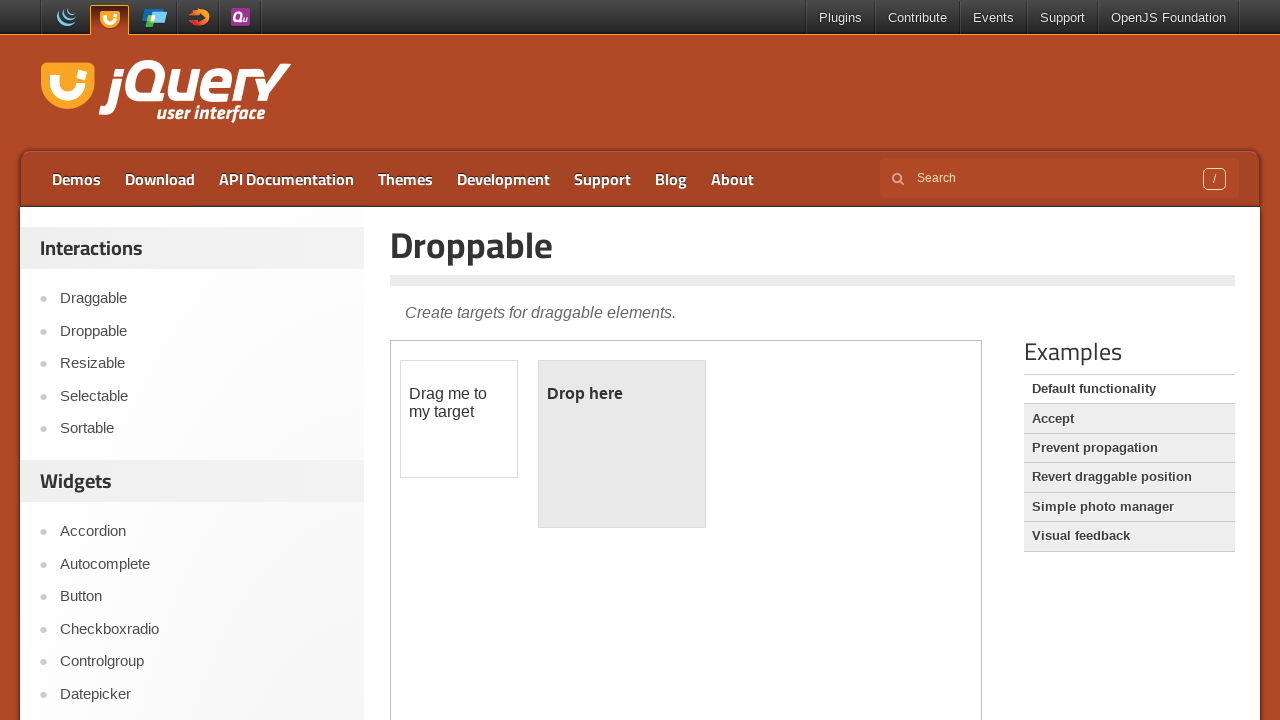

Dragged draggable element to droppable target at (622, 444)
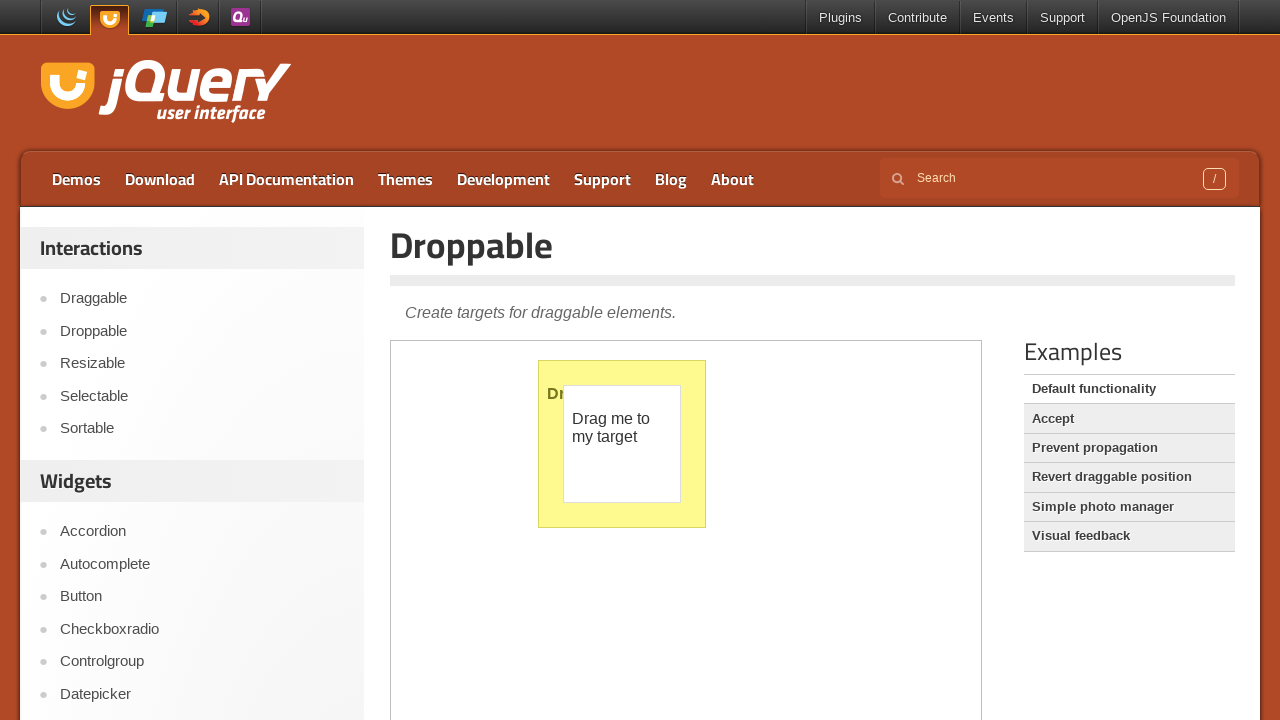

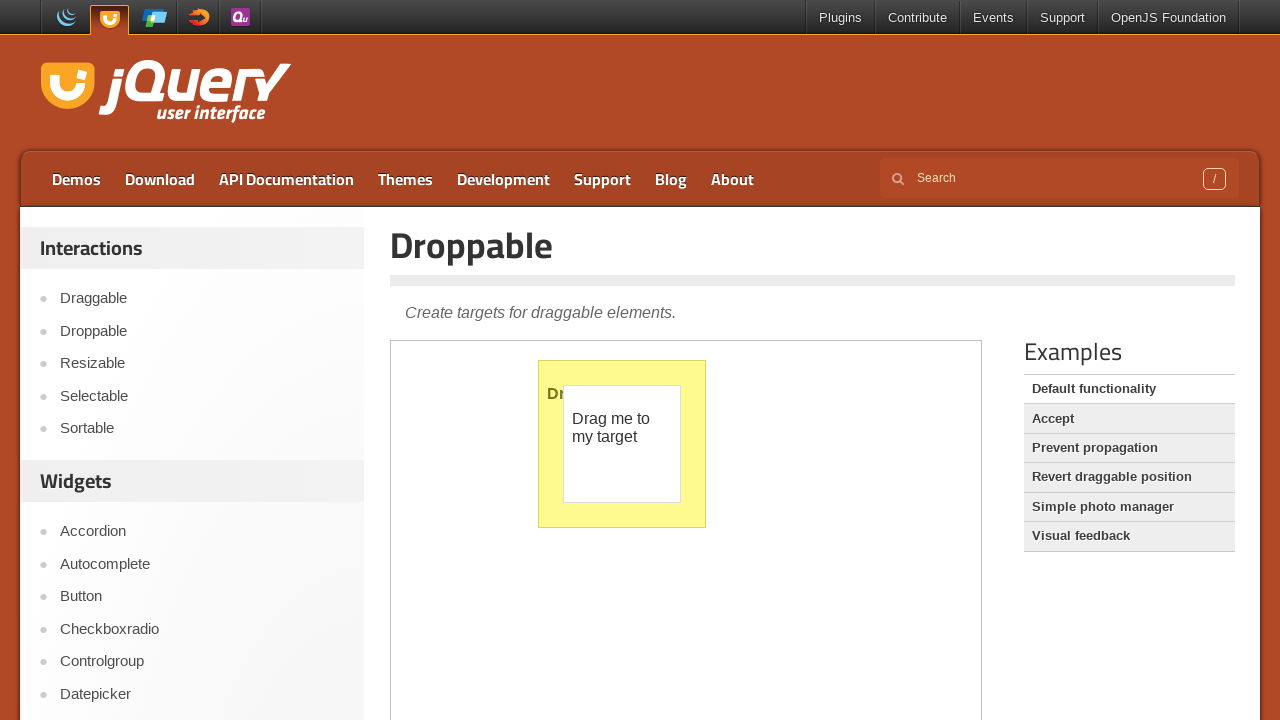